Tests the Text Box form on DemoQA by navigating to the Elements section, filling out user details (username, email, addresses), submitting the form, and verifying the output area displays the entered information.

Starting URL: https://demoqa.com

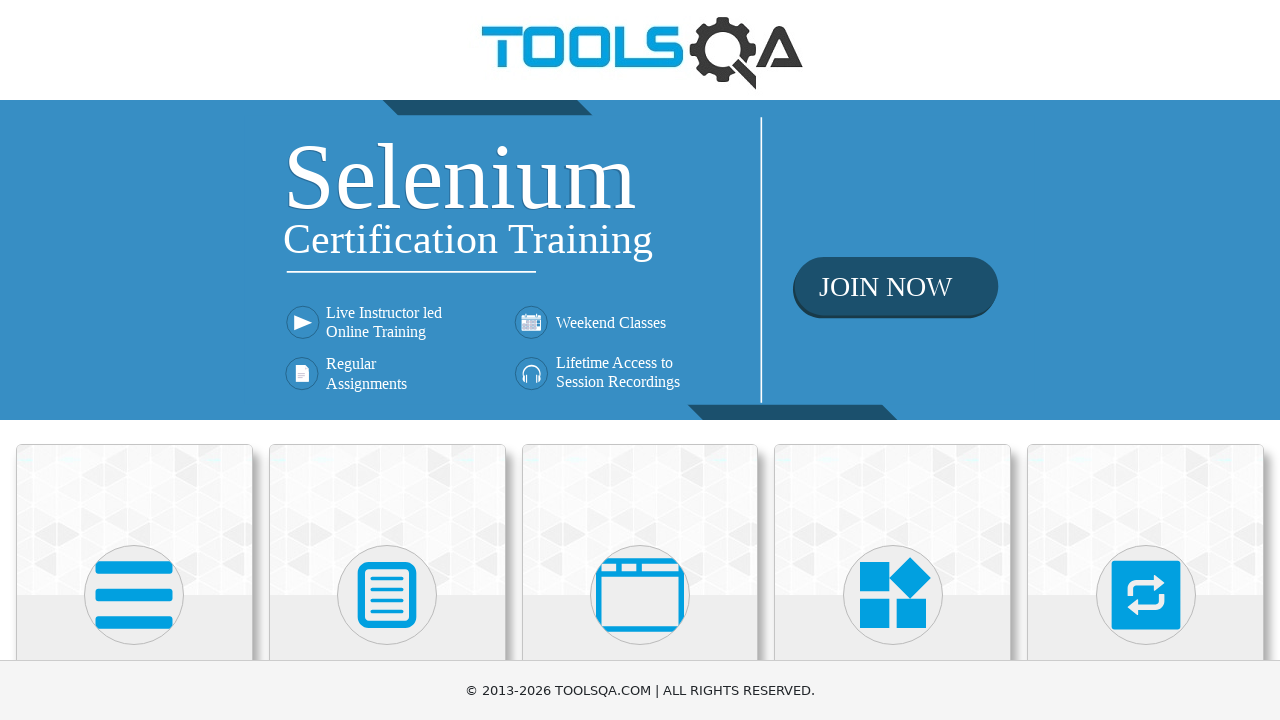

Scrolled down 300px to view available cards
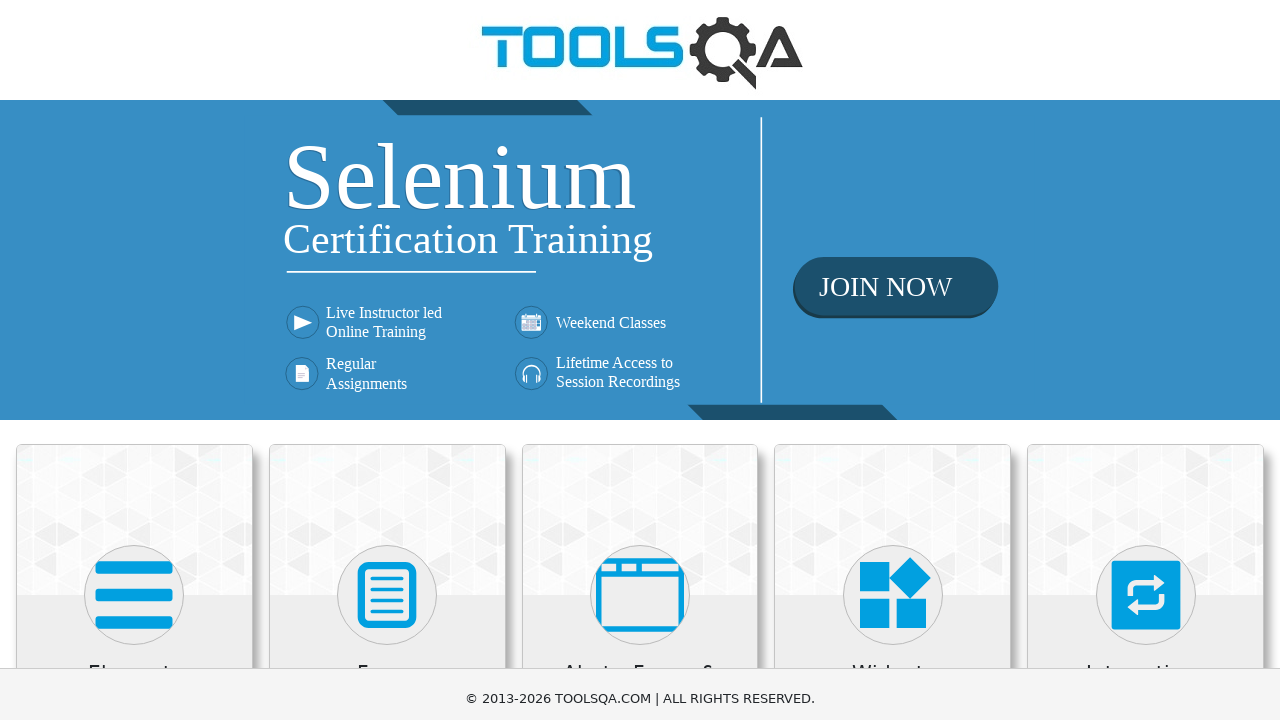

Clicked on Elements card at (134, 373) on xpath=//div[@class='card-body']//h5[contains(text(),'Elements')]
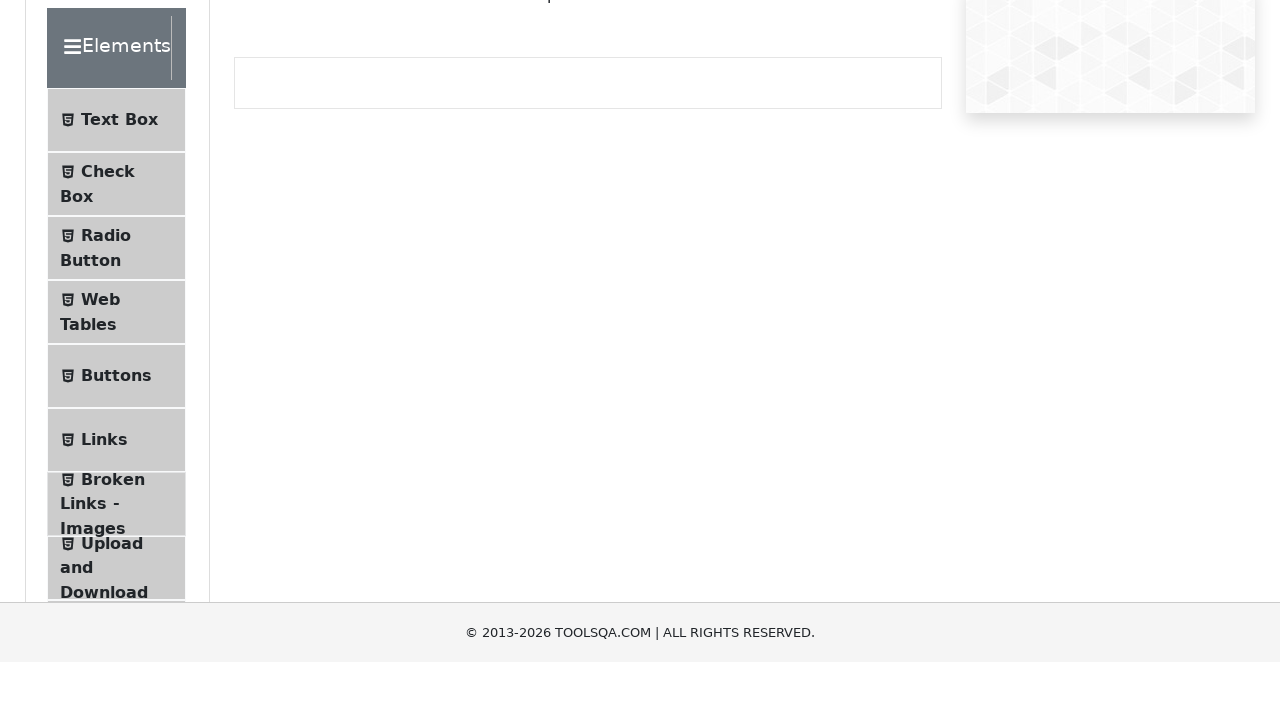

Clicked on Text Box menu item at (119, 261) on xpath=//span[@class='text' and contains(text(),'Text Box')]
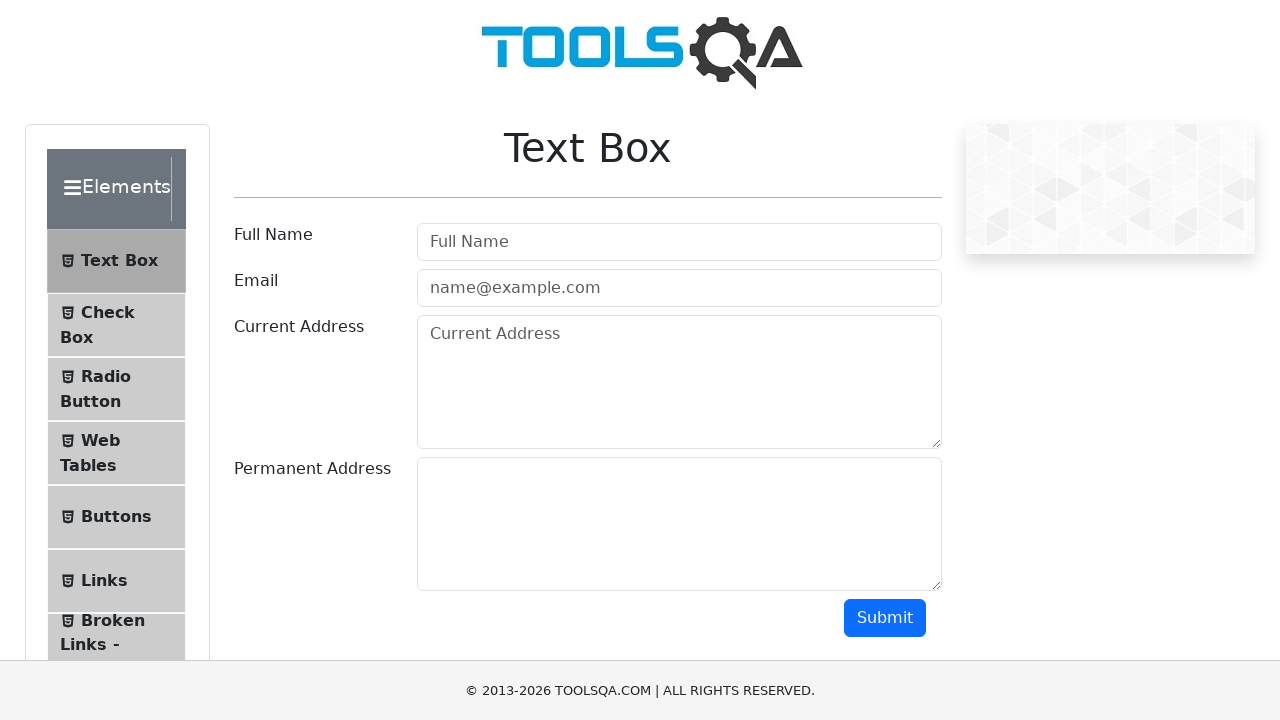

Text Box form loaded and username field is visible
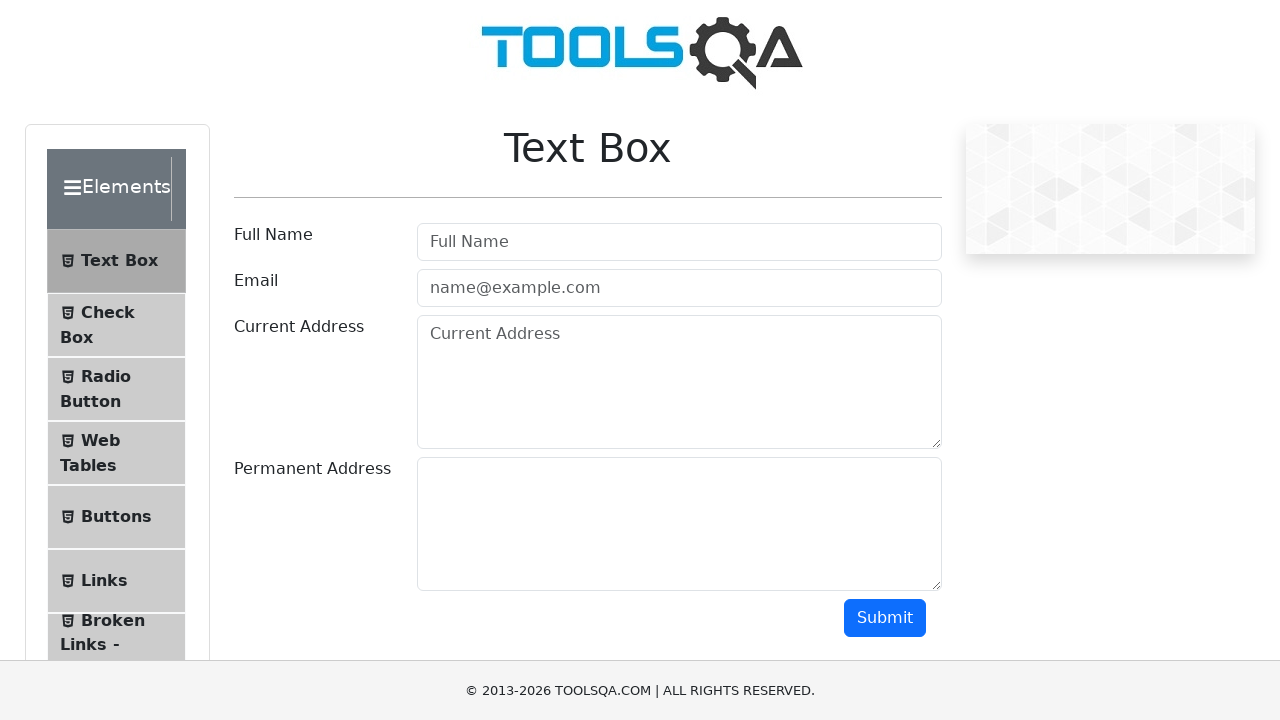

Filled username field with 'johnsmith' on #userName
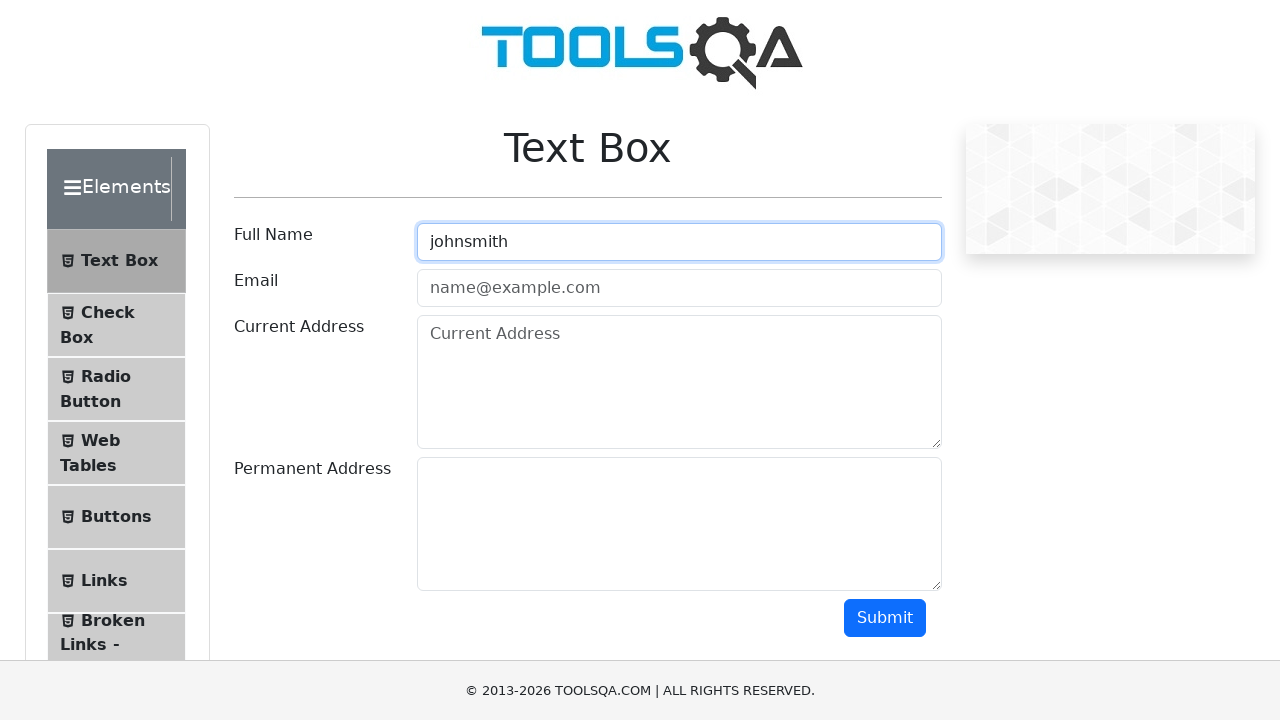

Filled email field with 'johnsmith@example.com' on #userEmail
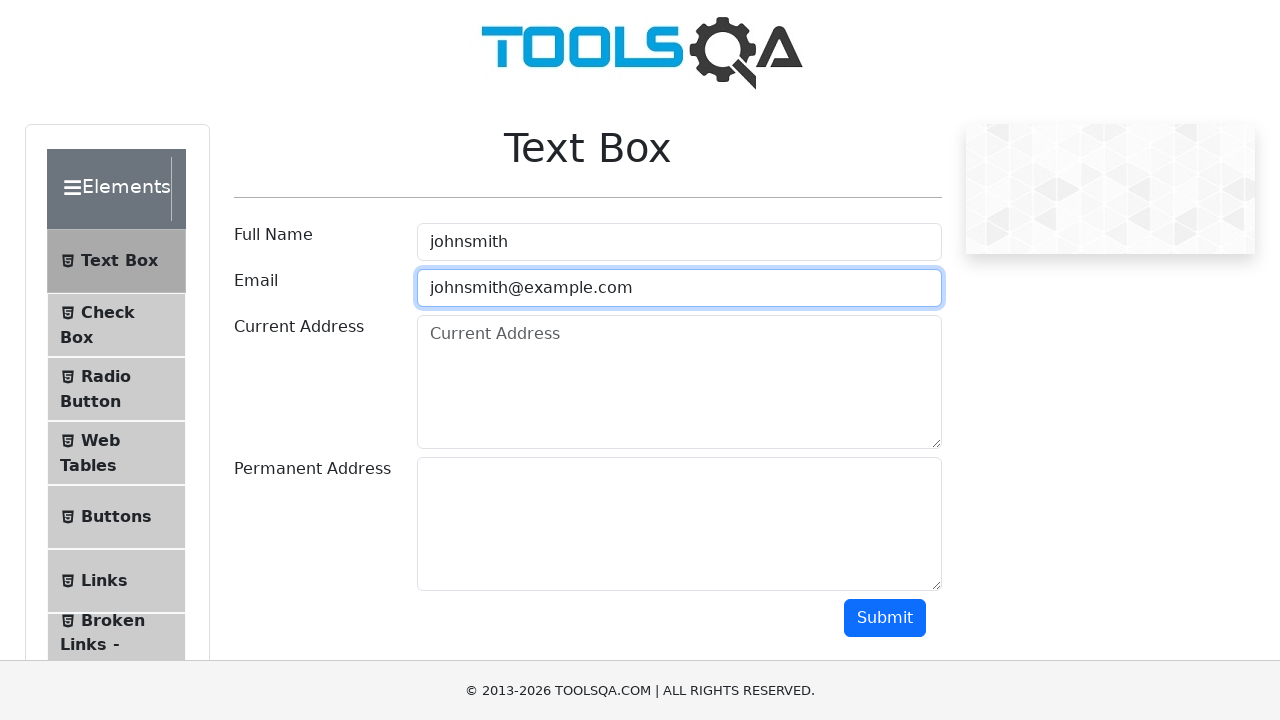

Filled current address field with '123 Main Street, New York, NY 10001' on #currentAddress
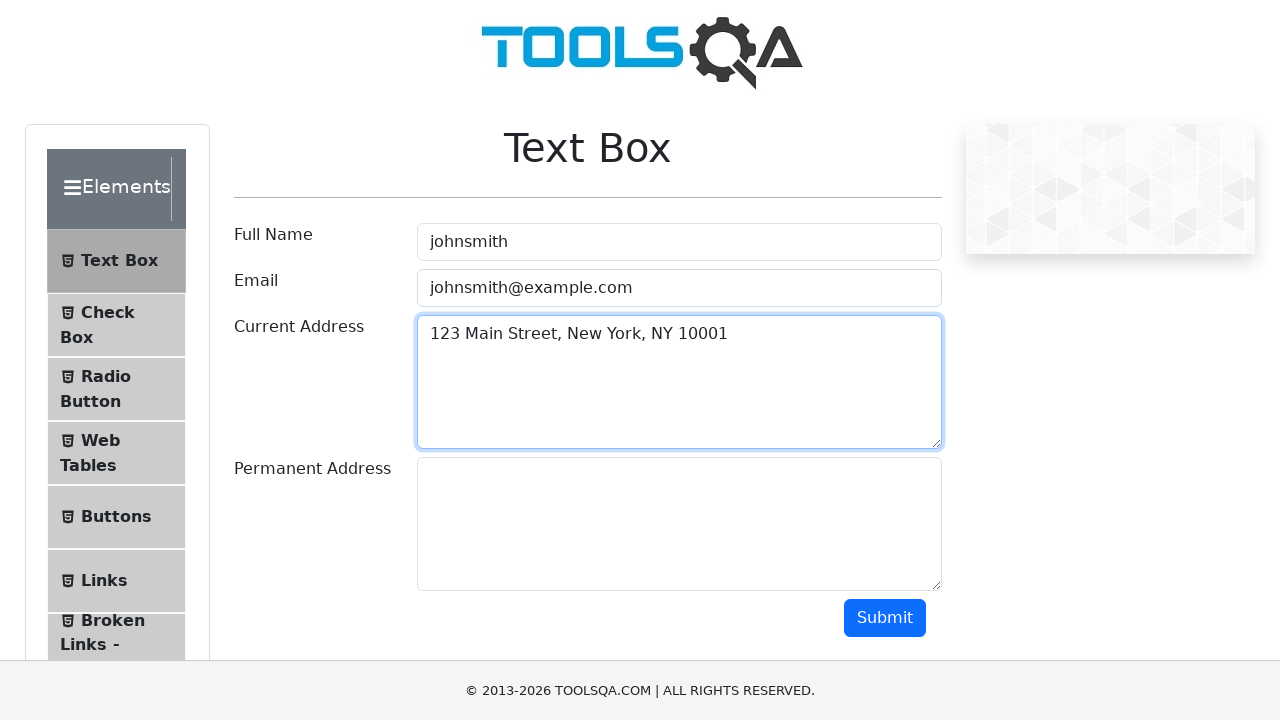

Filled permanent address field with '456 Oak Avenue, Los Angeles, CA 90001' on #permanentAddress
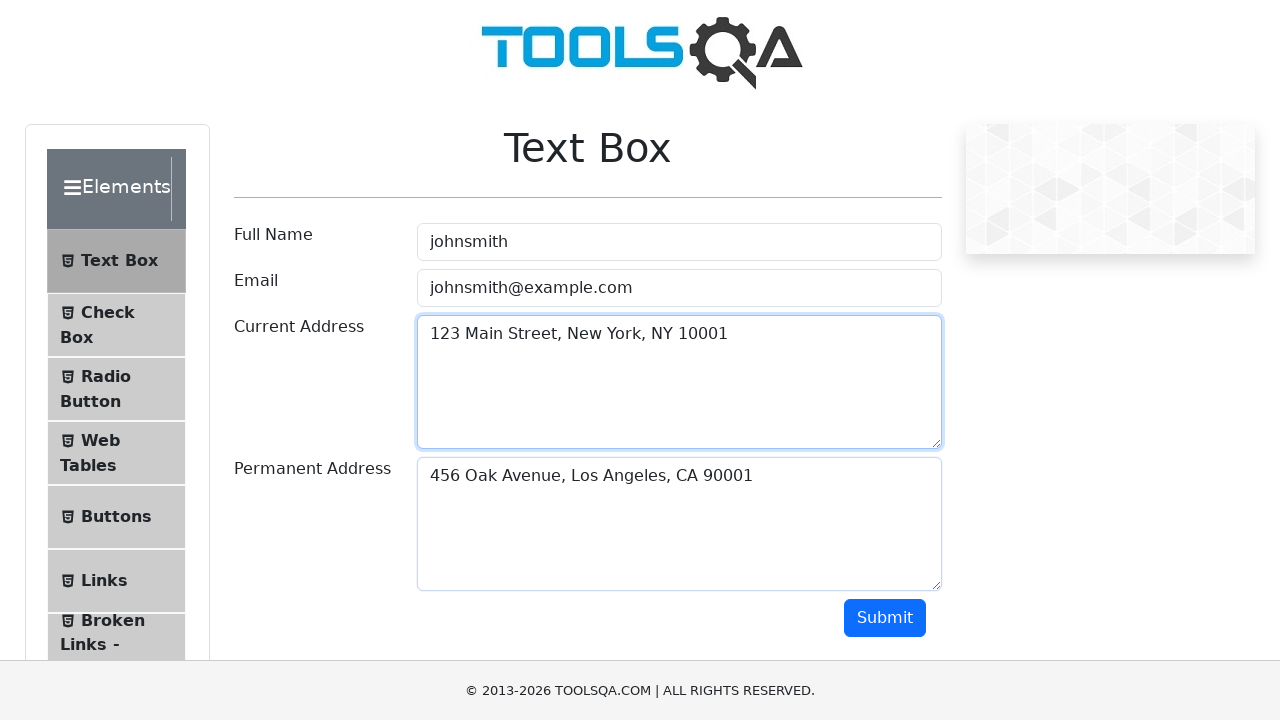

Clicked submit button to submit form at (885, 618) on #submit
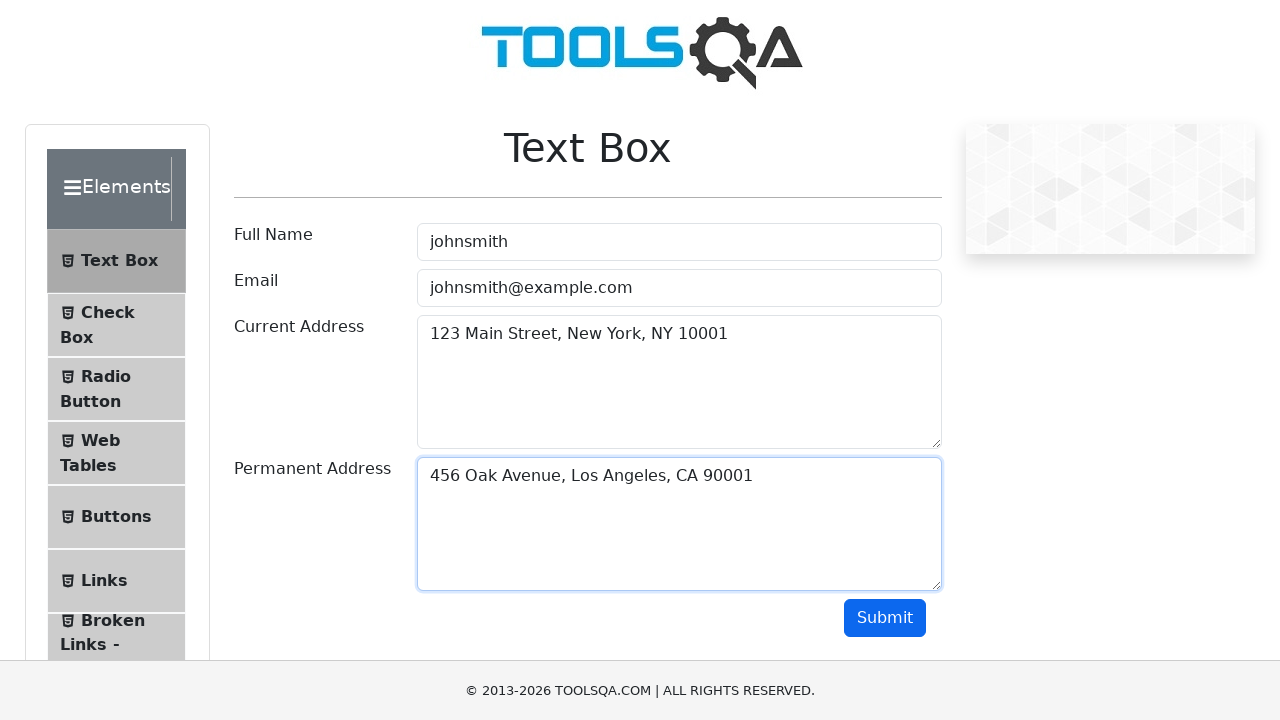

Output area appeared with submitted form results
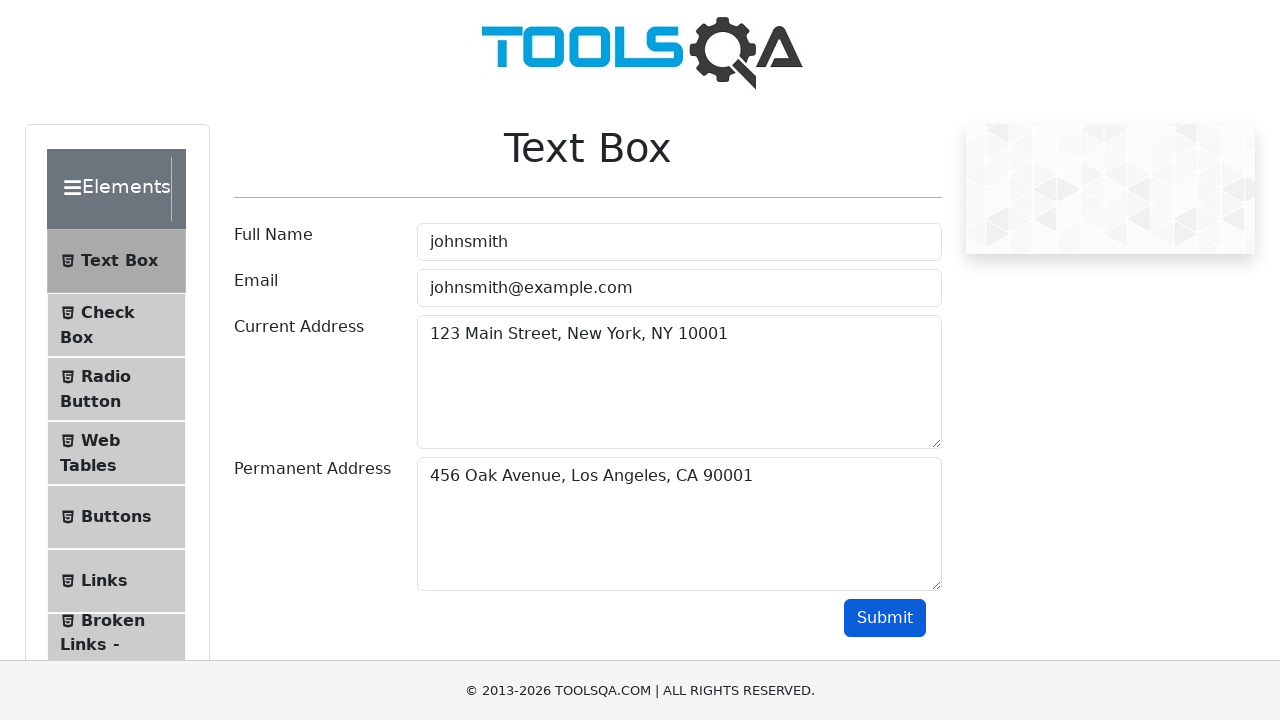

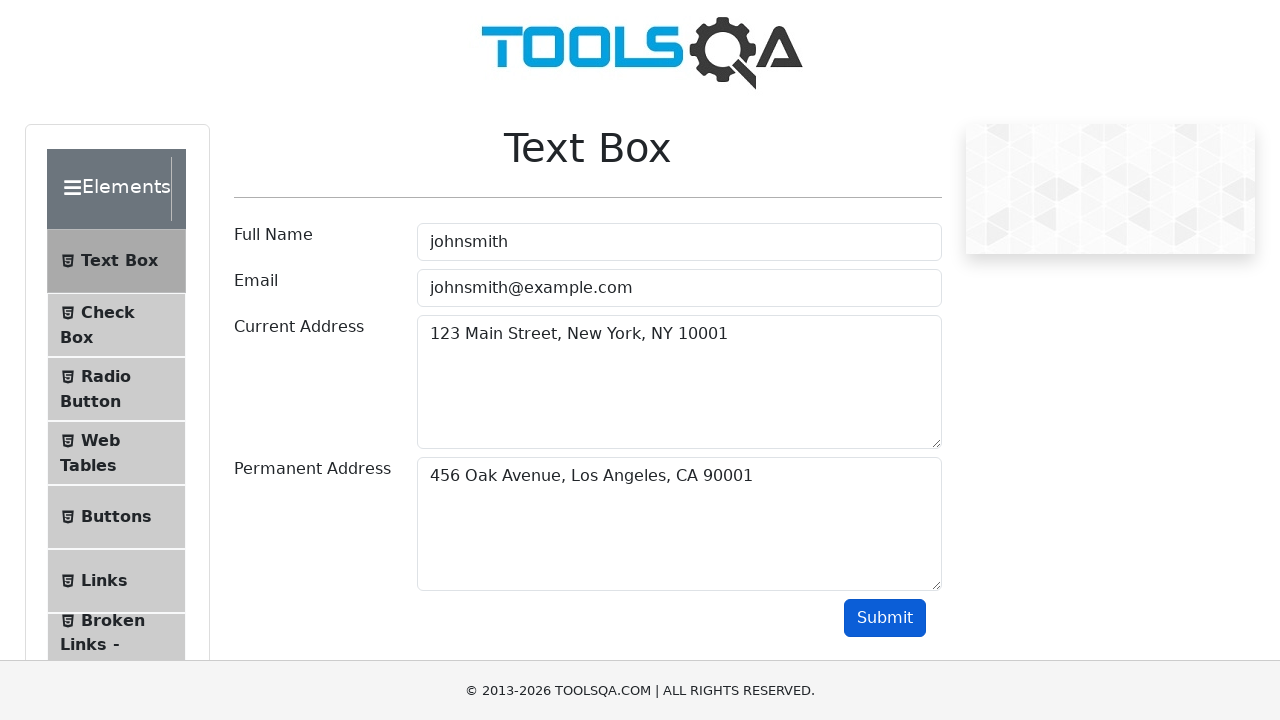